Tests multi-select dropdown functionality by selecting multiple options and then deselecting all

Starting URL: http://omayo.blogspot.com/

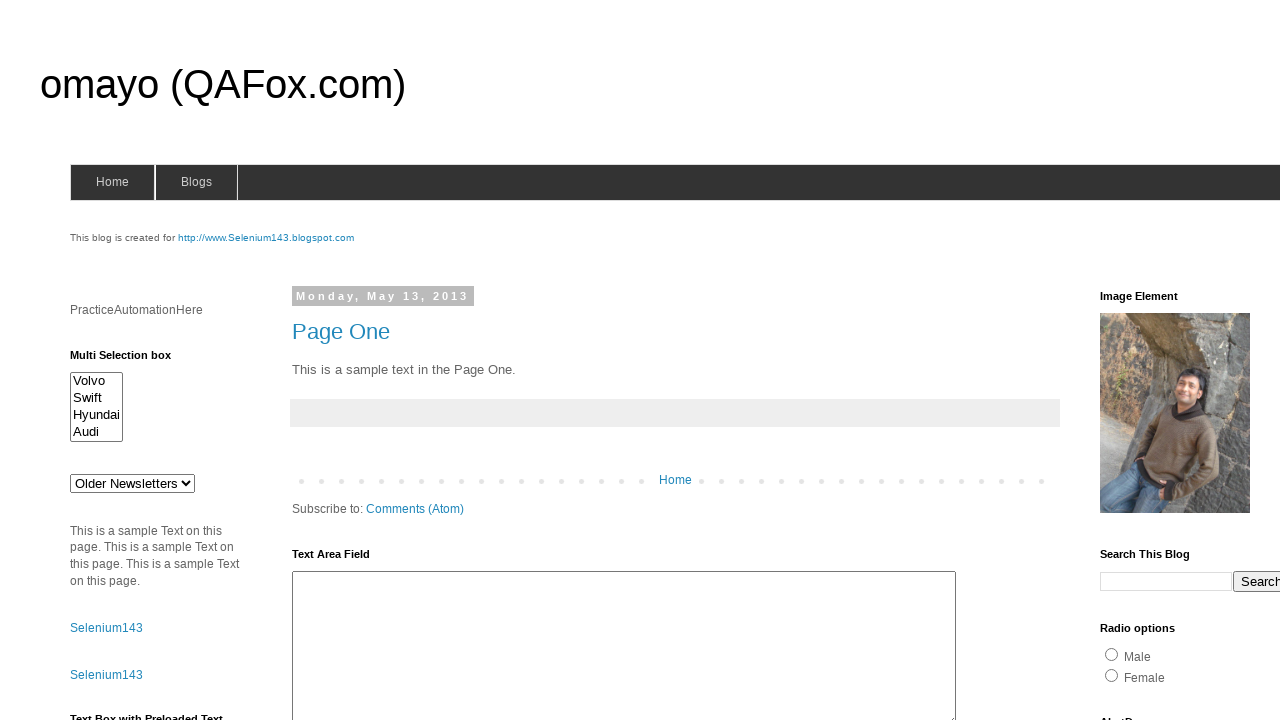

Clicked on multi-select dropdown to focus it at (96, 407) on #multiselect1
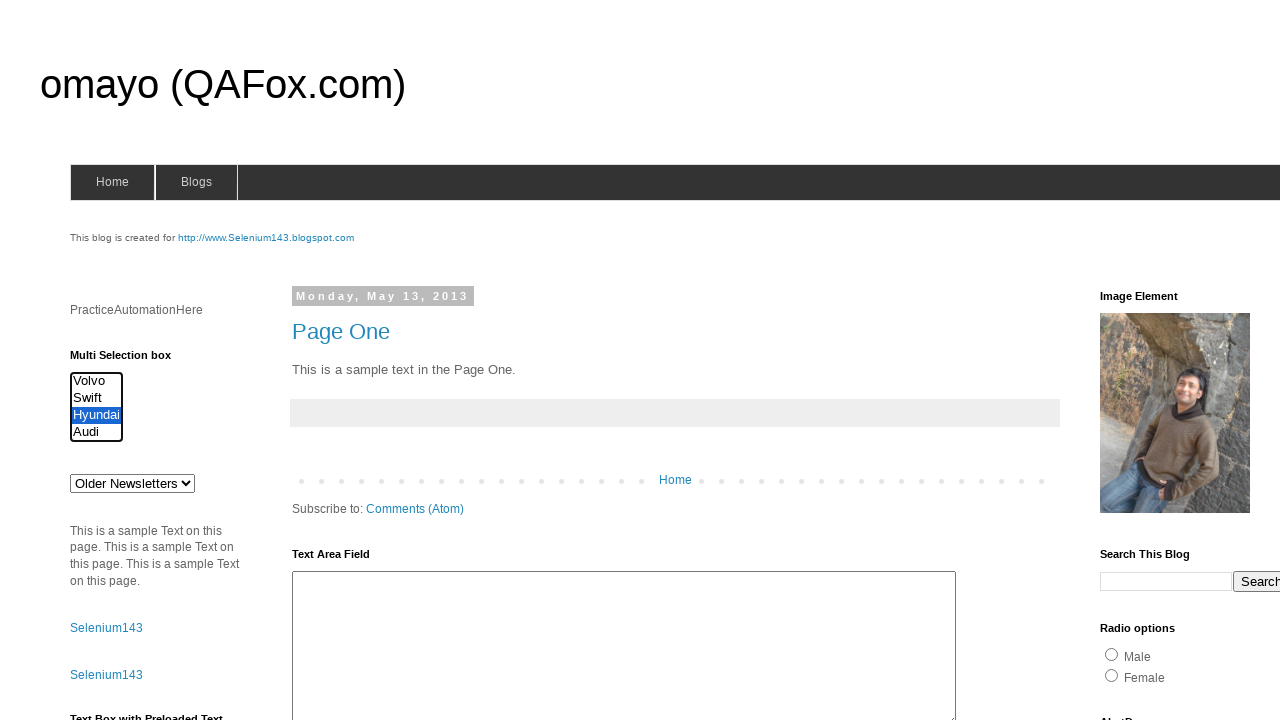

Selected multiple options 'swiftx' and 'audix' in the dropdown on #multiselect1
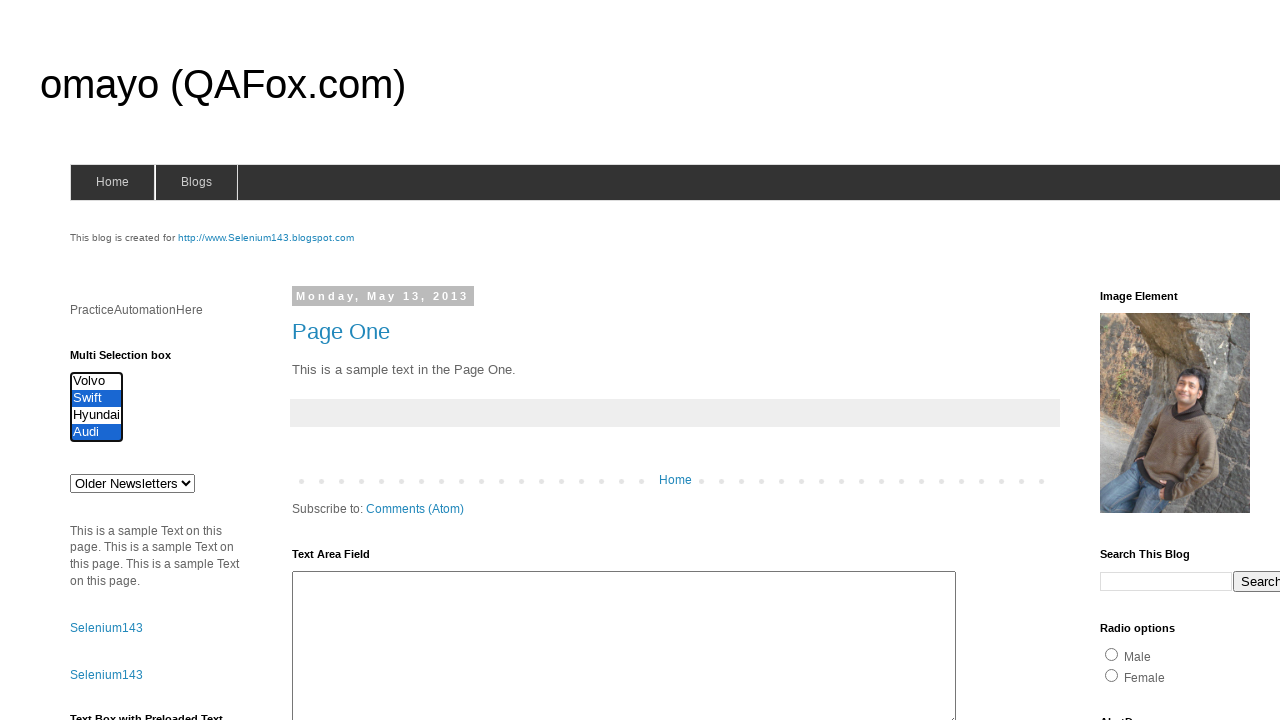

Waited 2 seconds before deselecting options
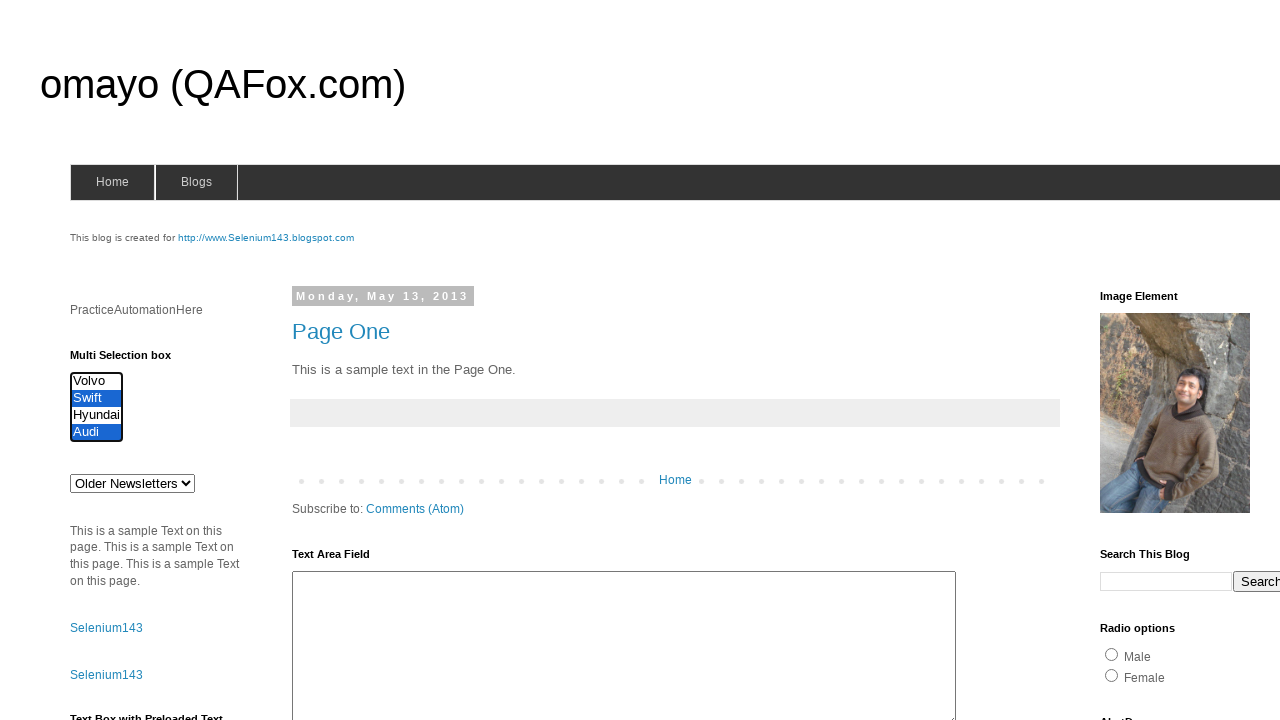

Deselected all options in the multi-select dropdown
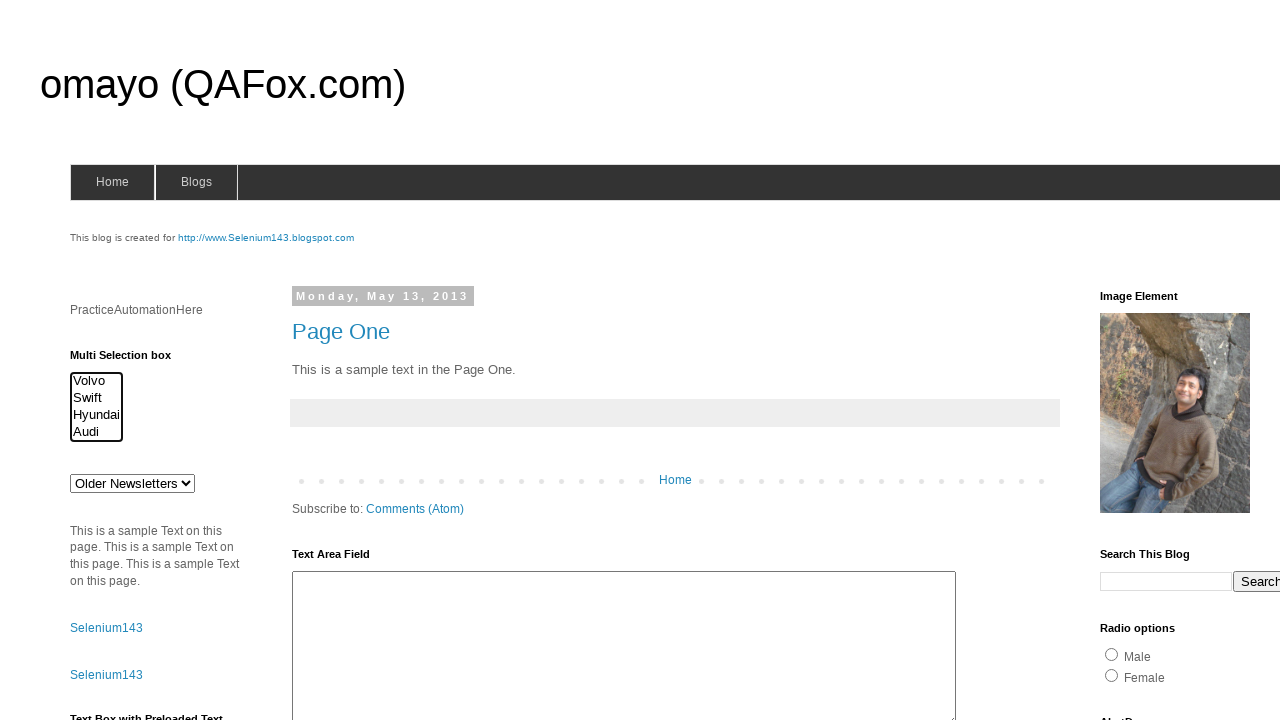

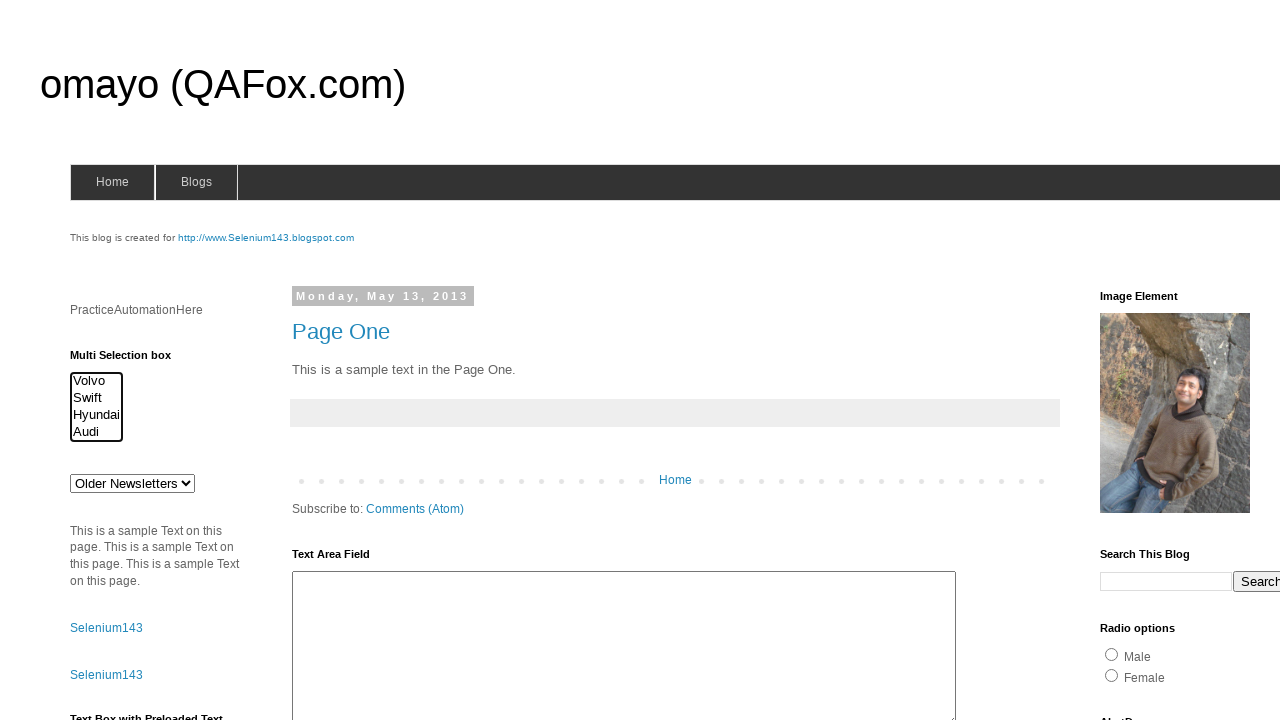